Tests browser window handling by opening a new window and new tab, switching between them to verify content, then switching back to parent window to click another button

Starting URL: https://demoqa.com/browser-windows

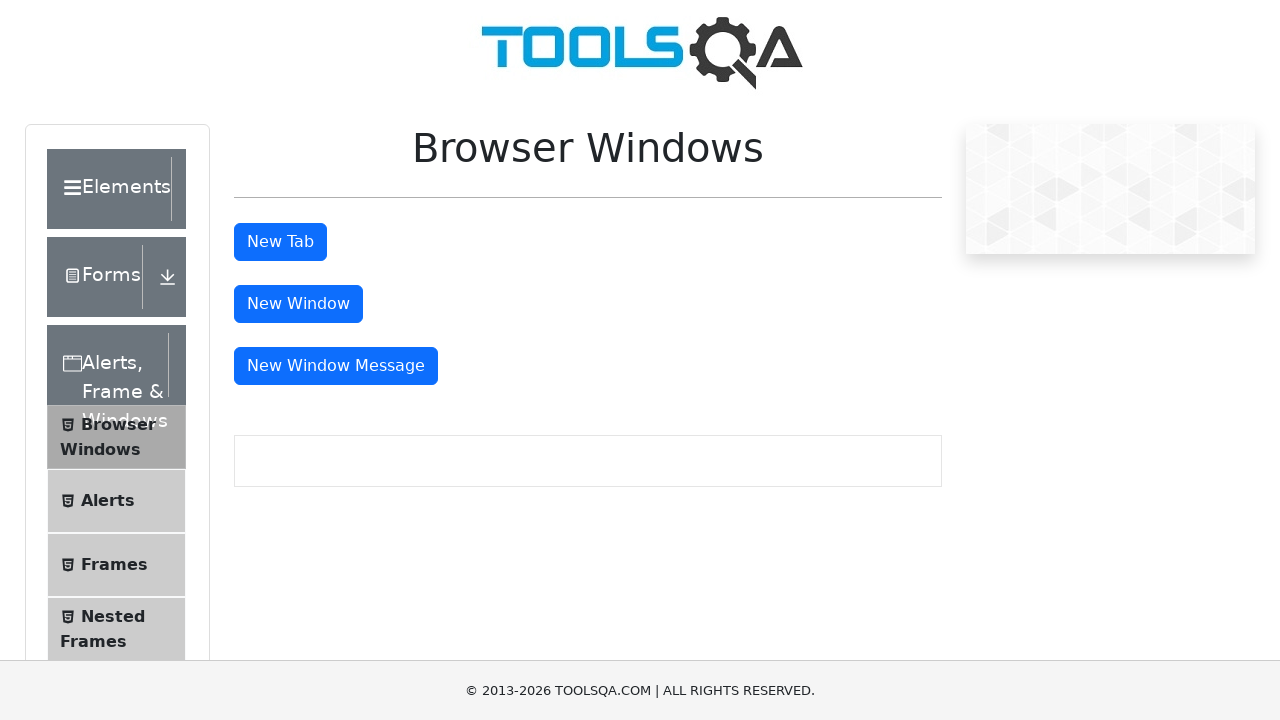

Clicked 'New Window' button to open a new browser window at (298, 304) on button#windowButton
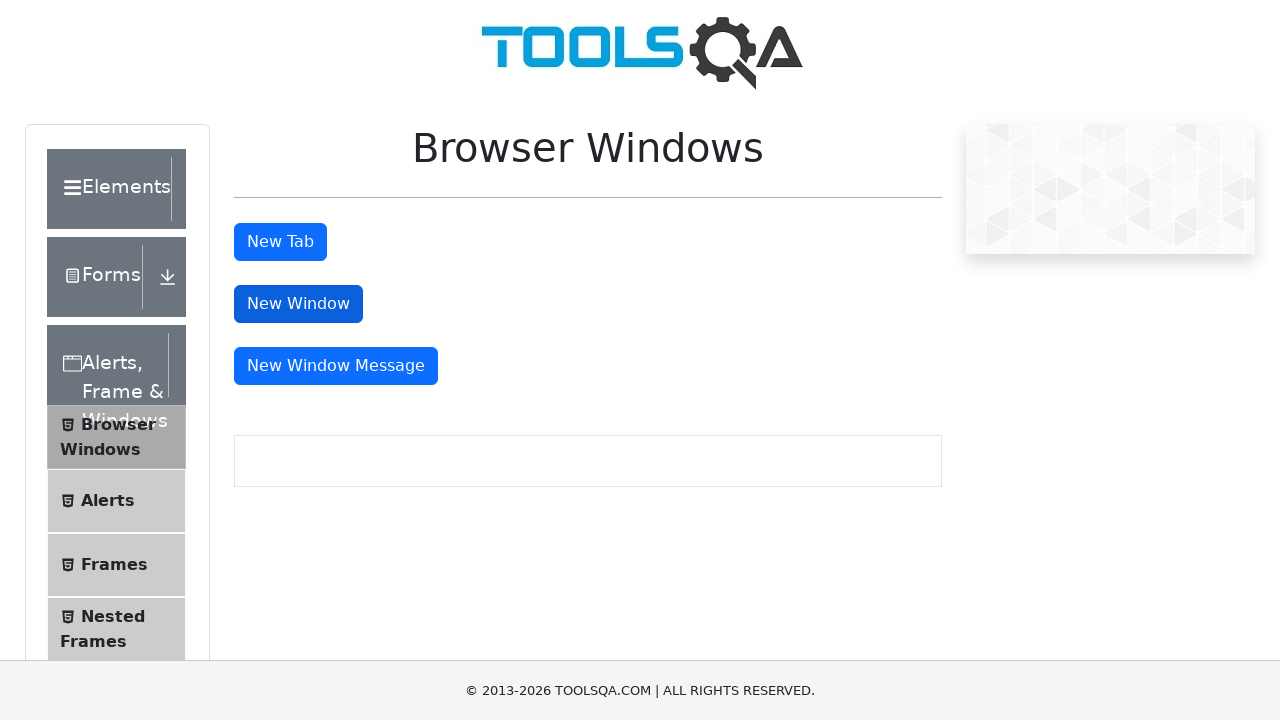

Clicked 'New Tab' button to open a new tab at (280, 242) on button#tabButton
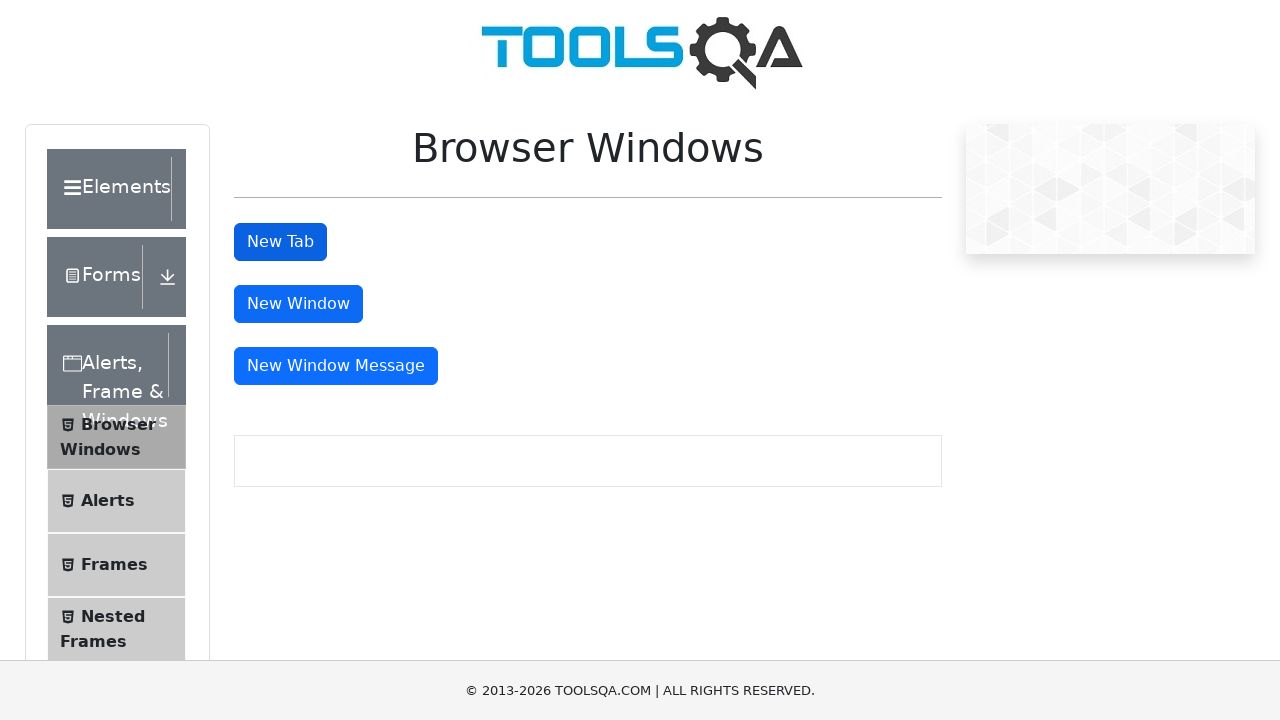

Clicked 'New Tab' button again and captured new page context at (280, 242) on button#tabButton
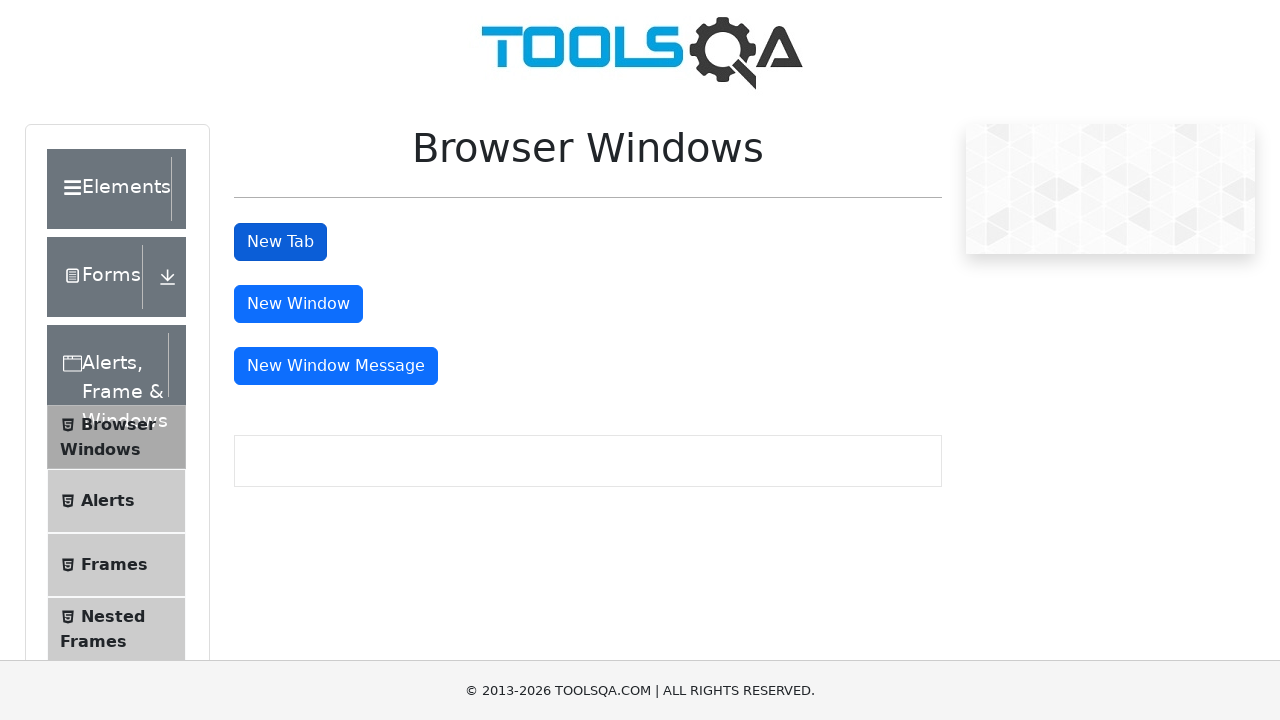

Switched to newly opened tab
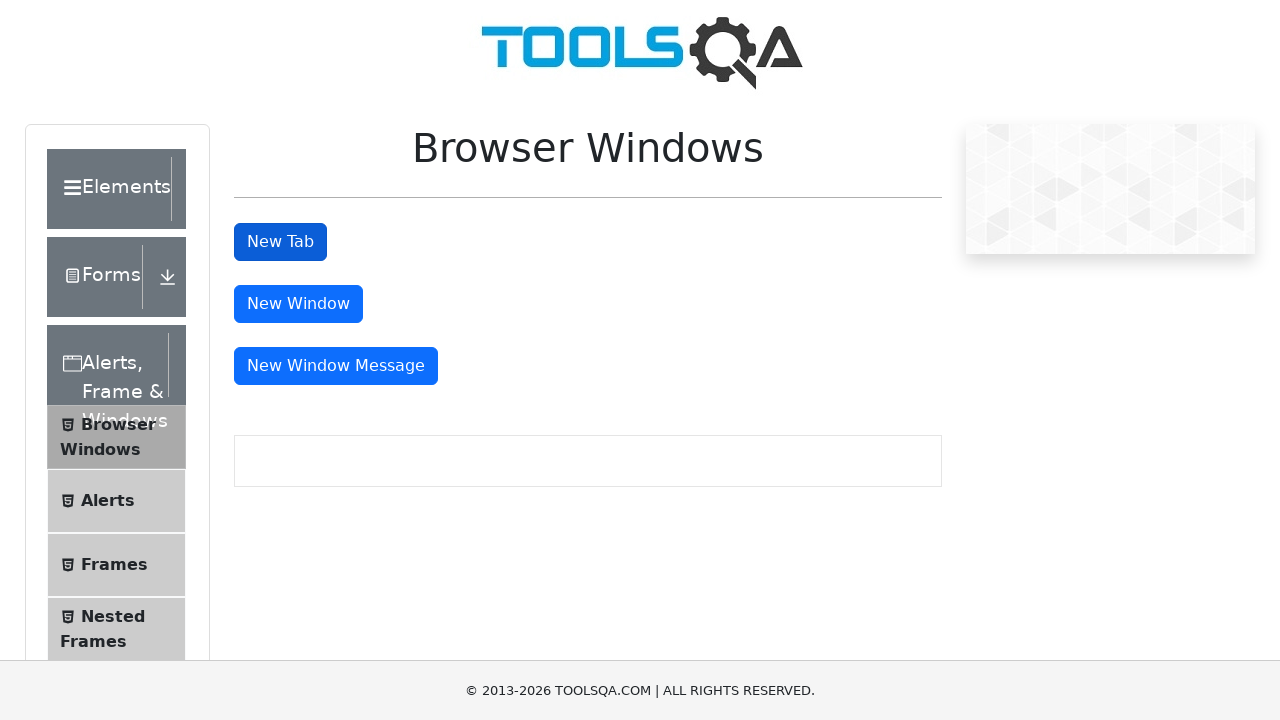

Waited for new page to fully load
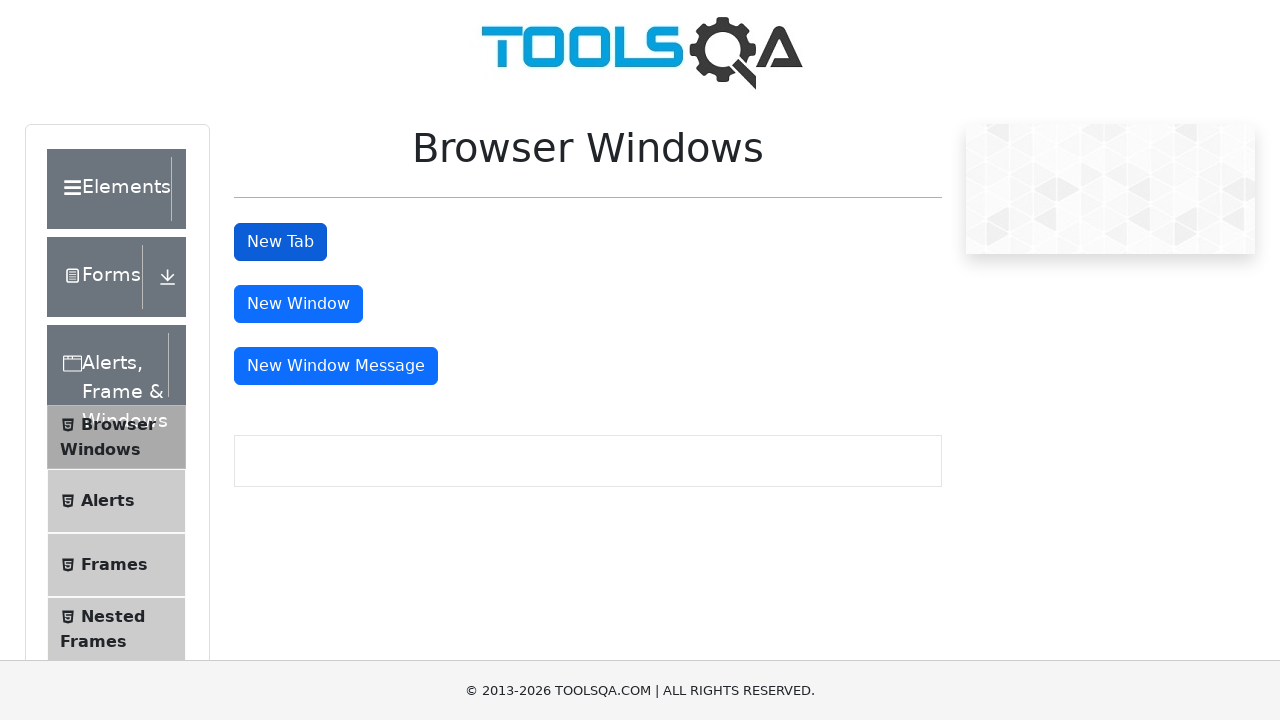

Verified new page URL is 'https://demoqa.com/sample' and extracted heading text: 'This is a sample page'
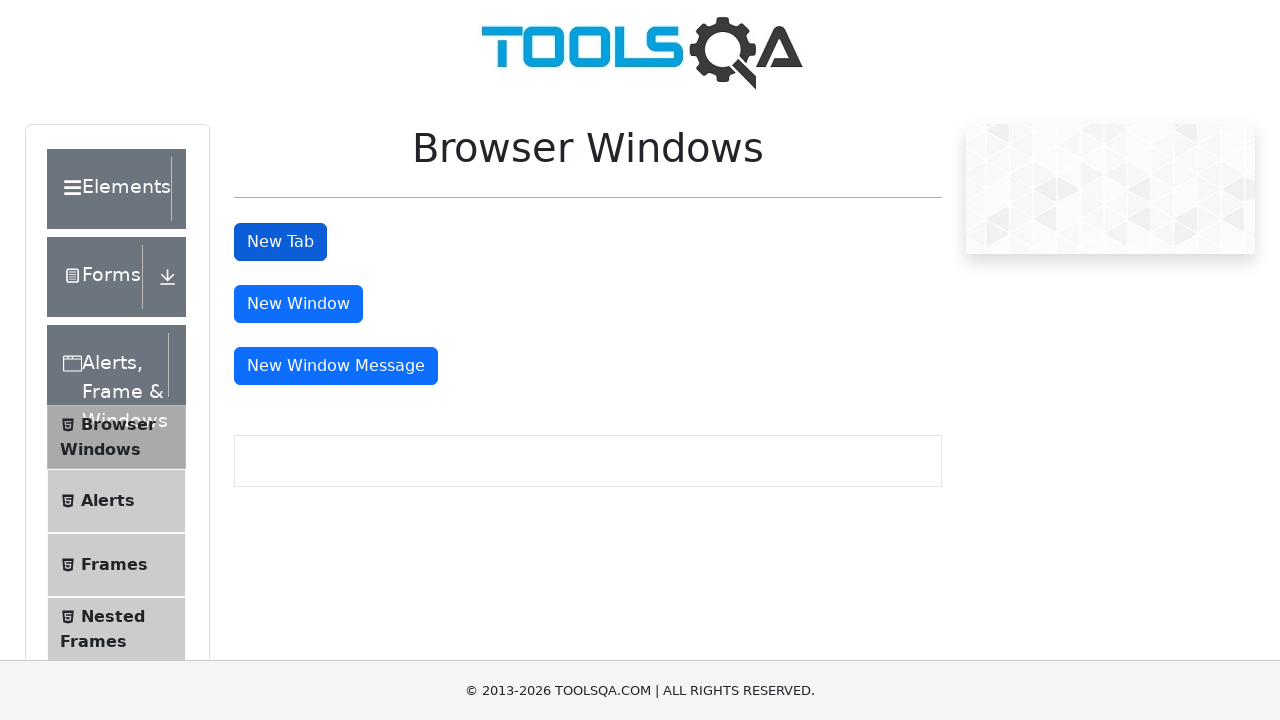

Closed the new tab and switched back to parent window
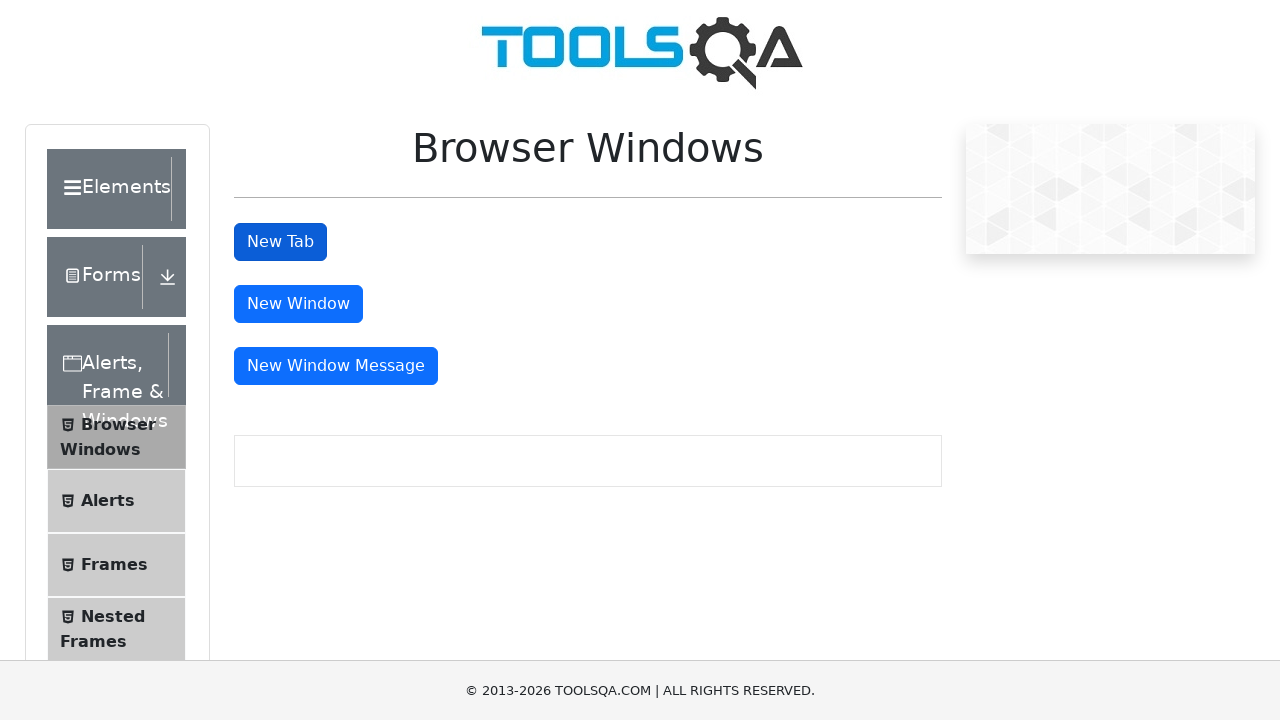

Clicked 'New Window With Message' button on parent window at (336, 366) on button#messageWindowButton
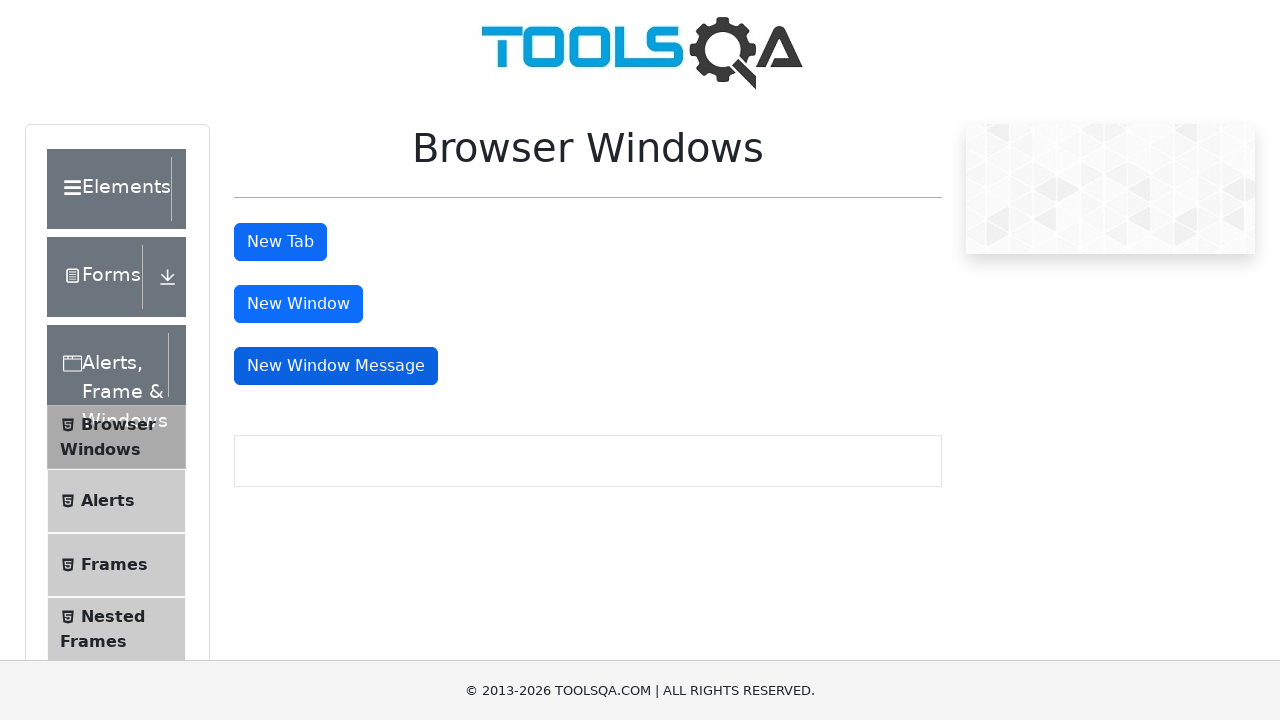

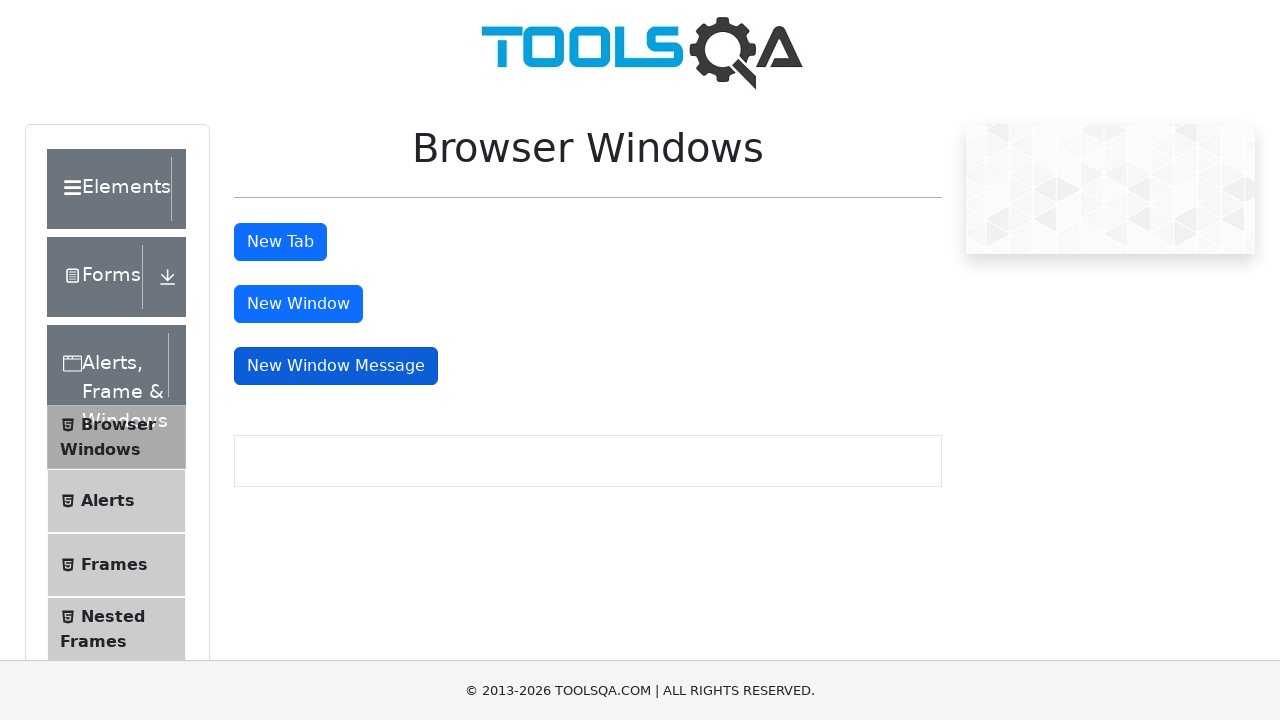